Opens multiple browsing contexts and navigates to different Selenium pages

Starting URL: https://www.selenium.dev/selenium/web/iframes.html

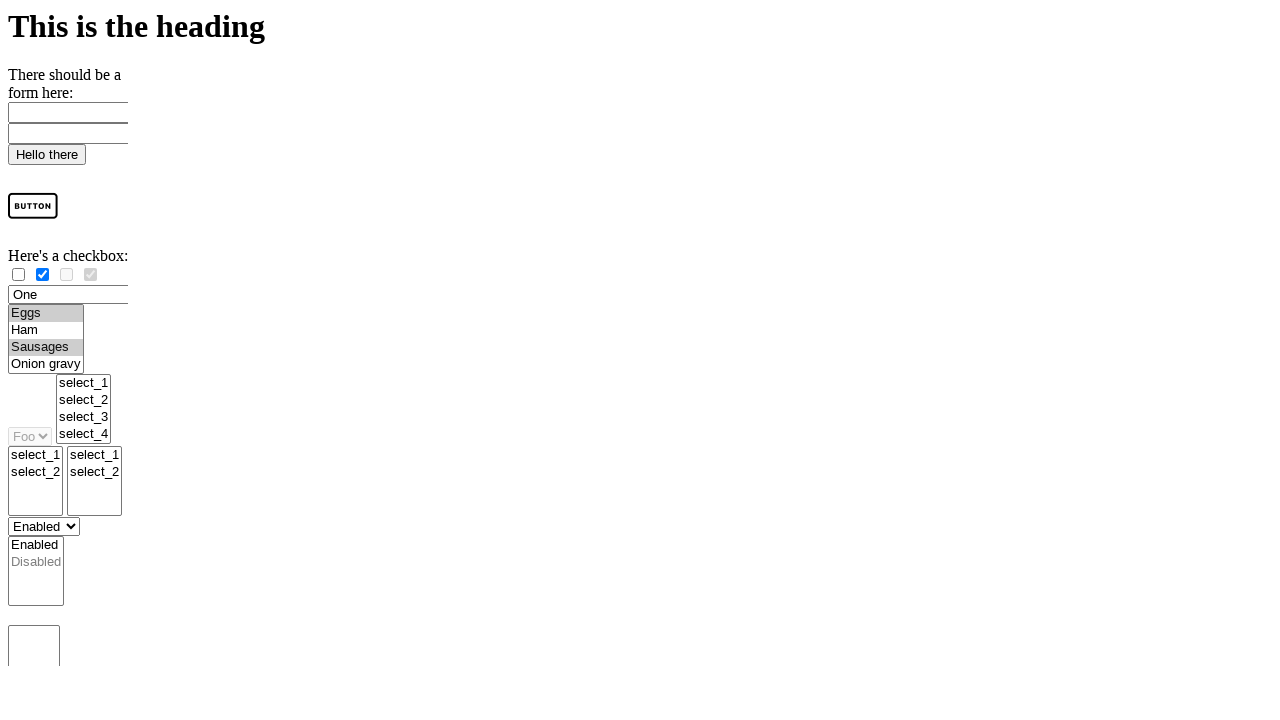

Initial page loaded completely (iframes.html)
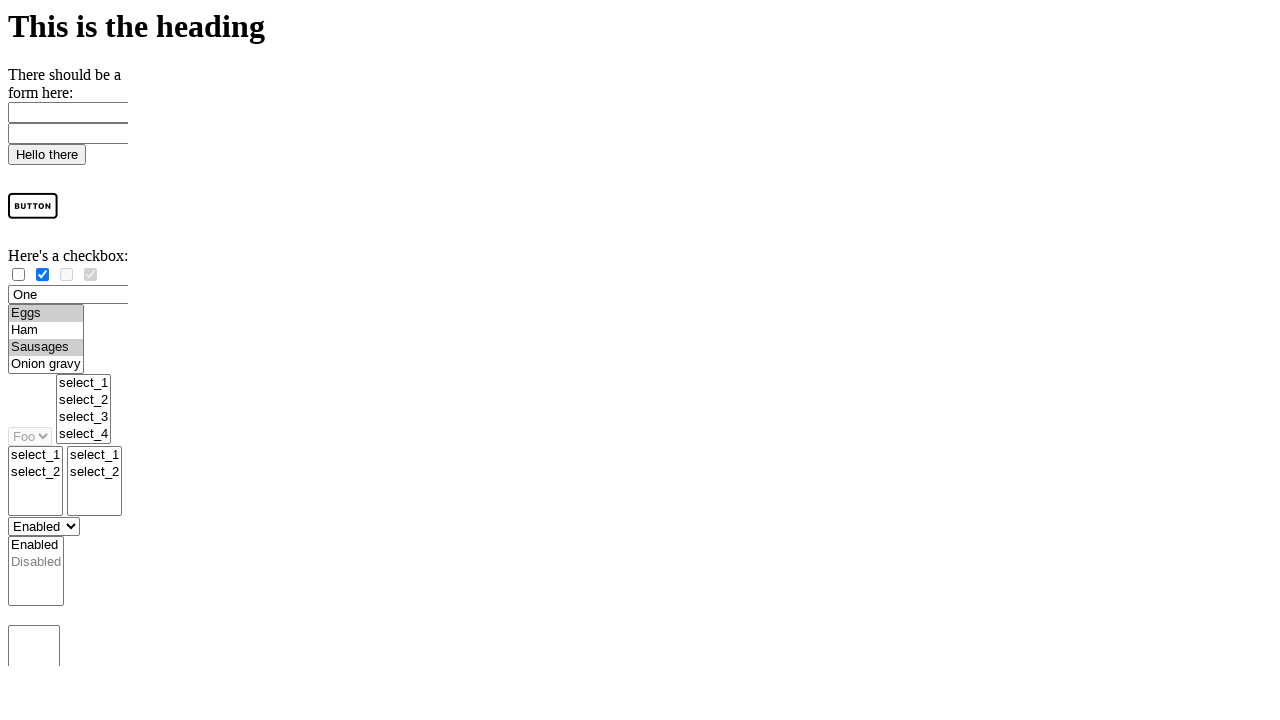

Created new browsing context/page
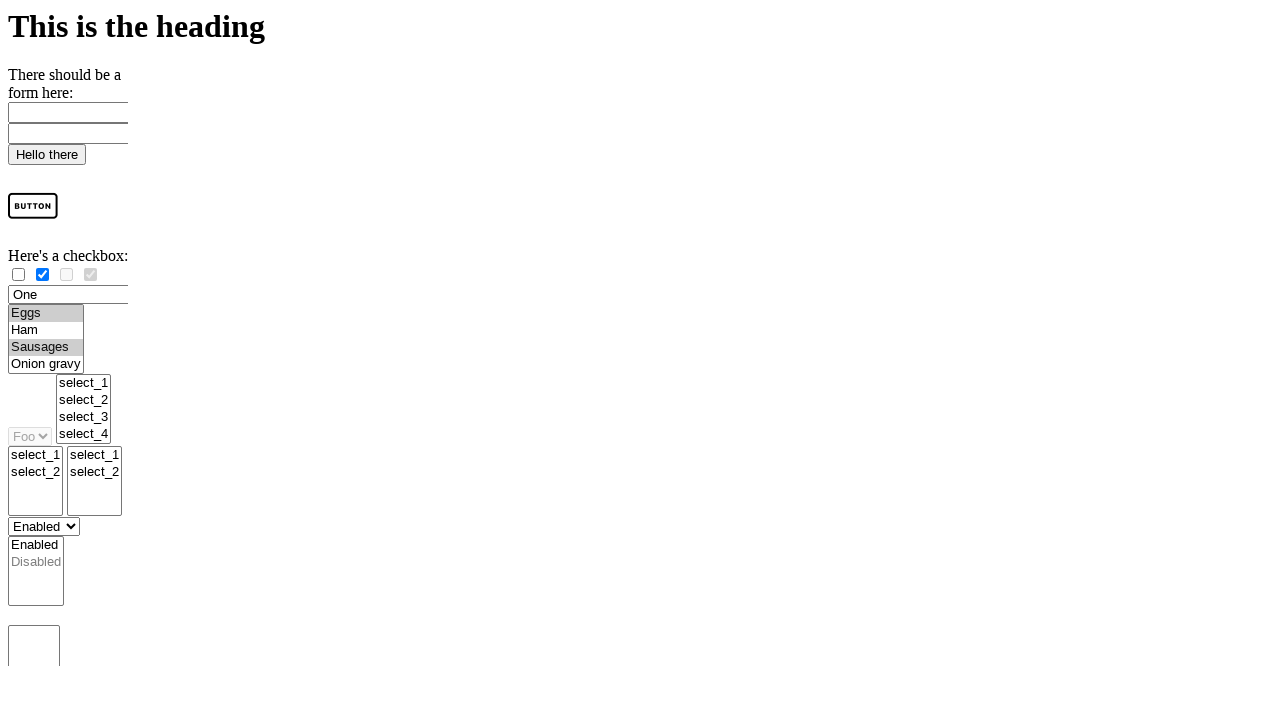

Navigated new page to Selenium homepage
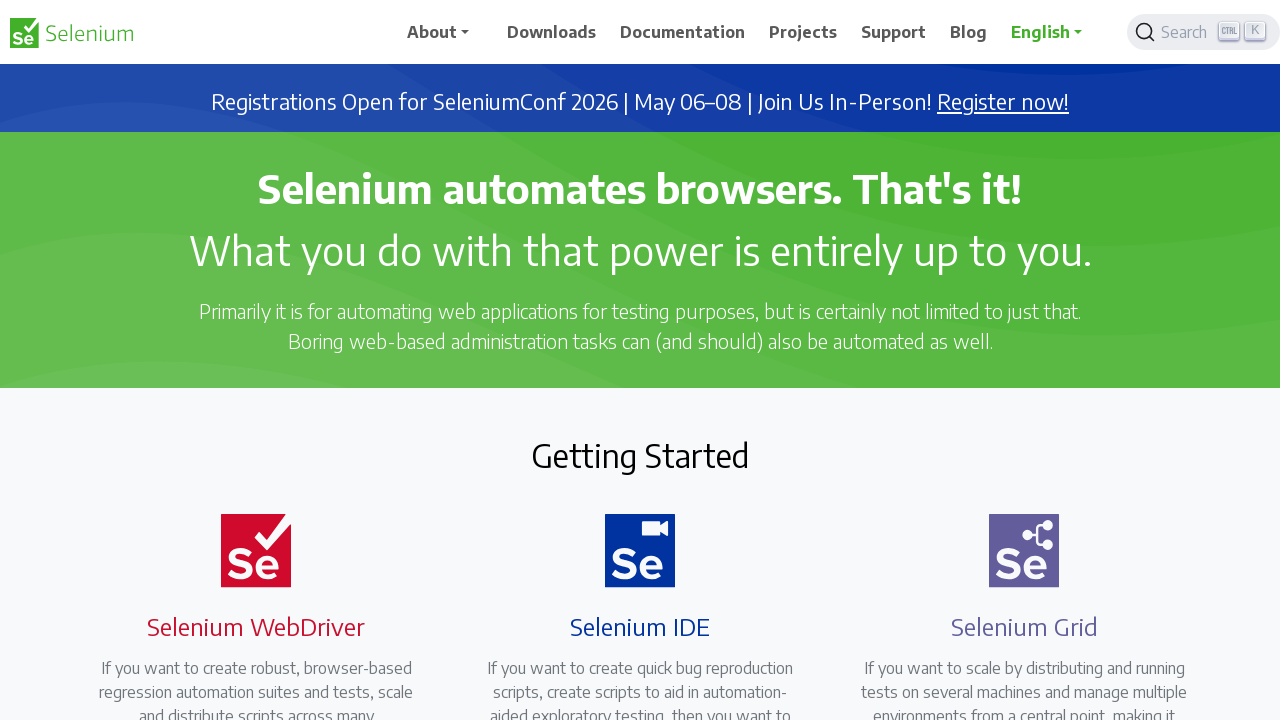

New page loaded completely (Selenium homepage)
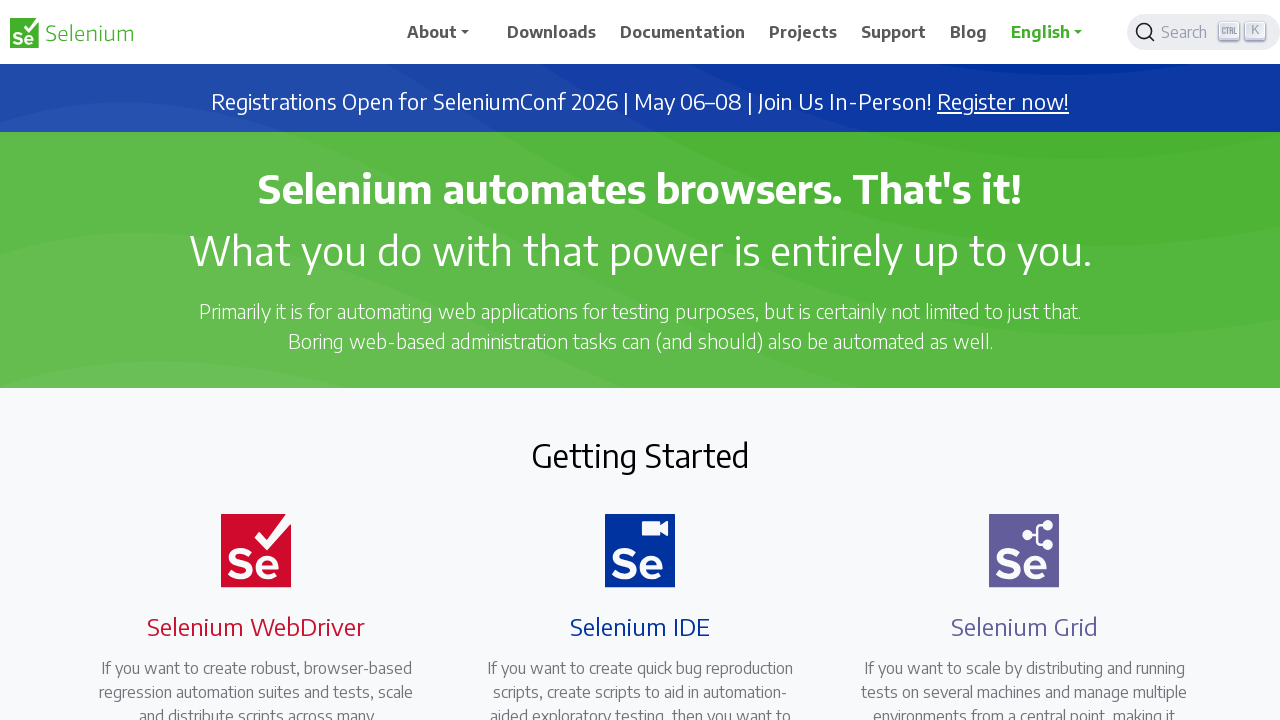

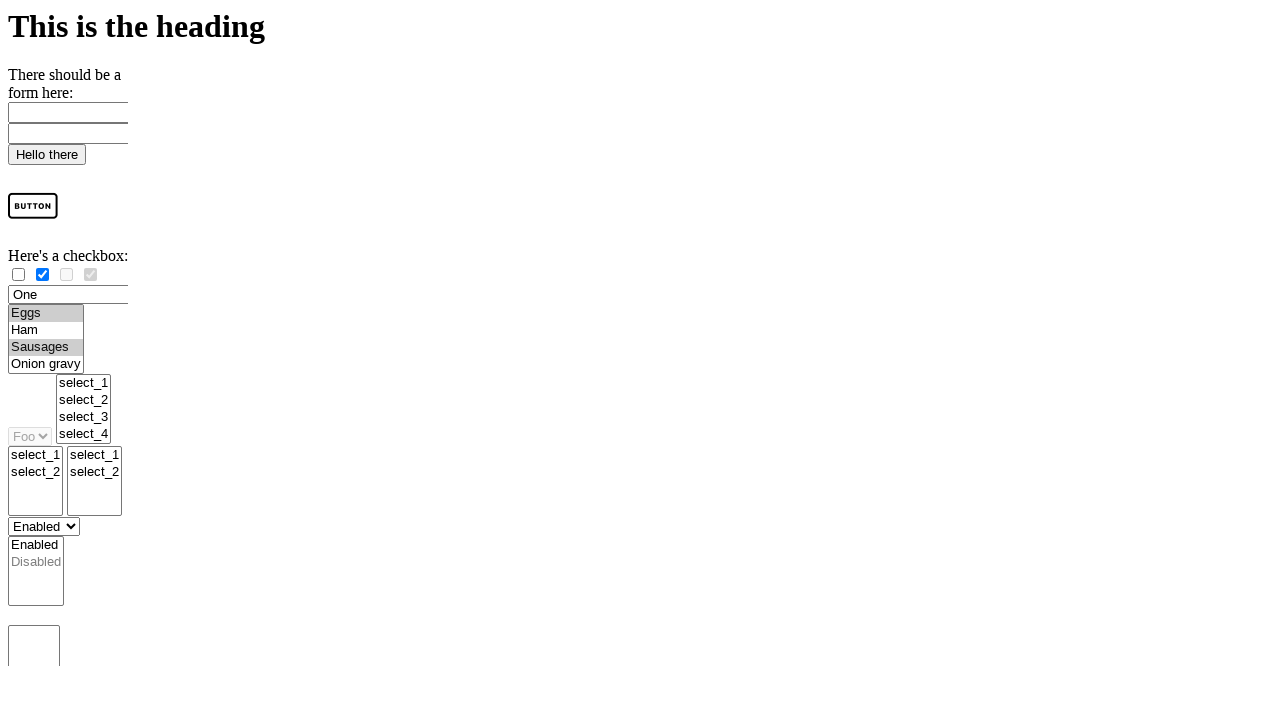